Tests that entered text is trimmed when saving a todo edit

Starting URL: https://demo.playwright.dev/todomvc

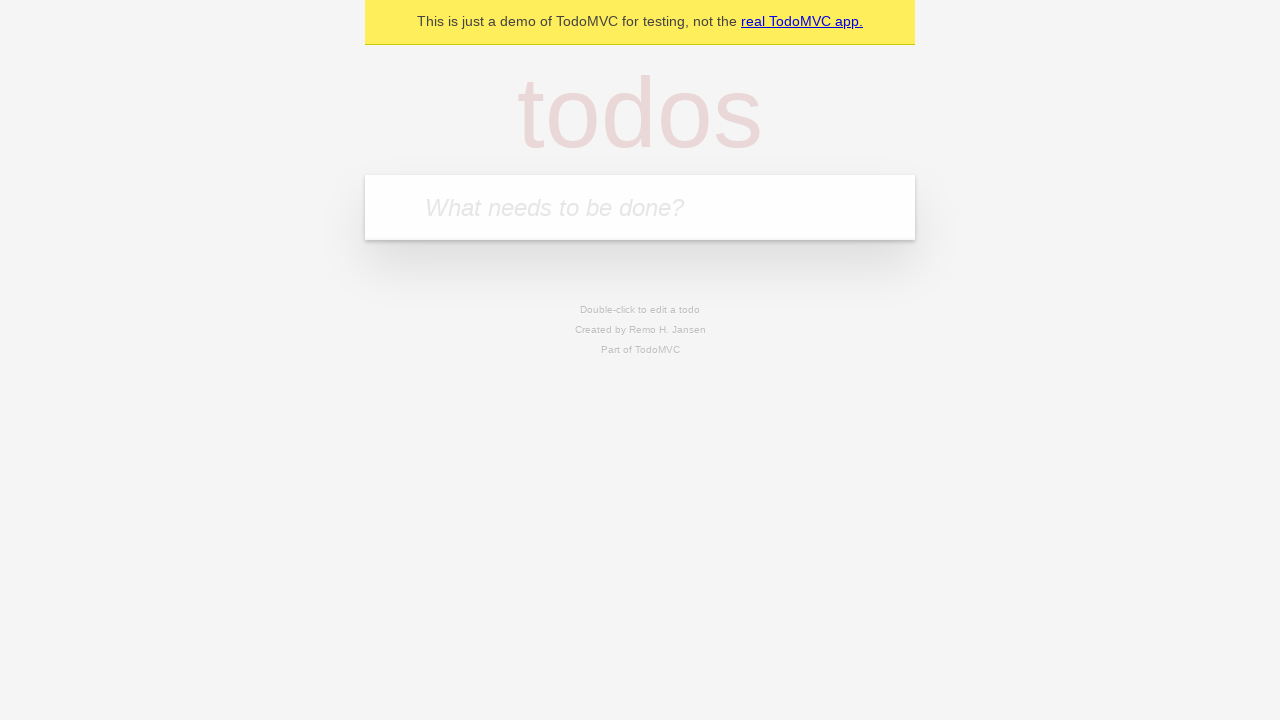

Filled todo input with 'buy some cheese' on internal:attr=[placeholder="What needs to be done?"i]
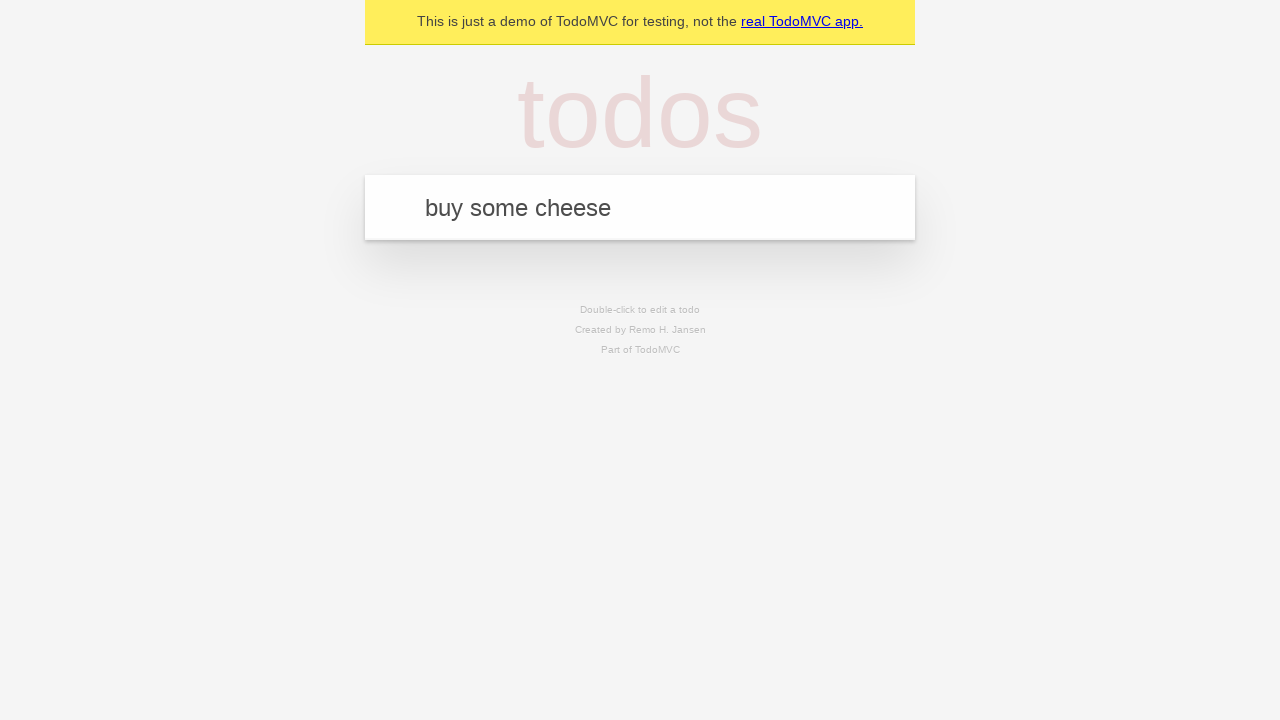

Pressed Enter to create first todo on internal:attr=[placeholder="What needs to be done?"i]
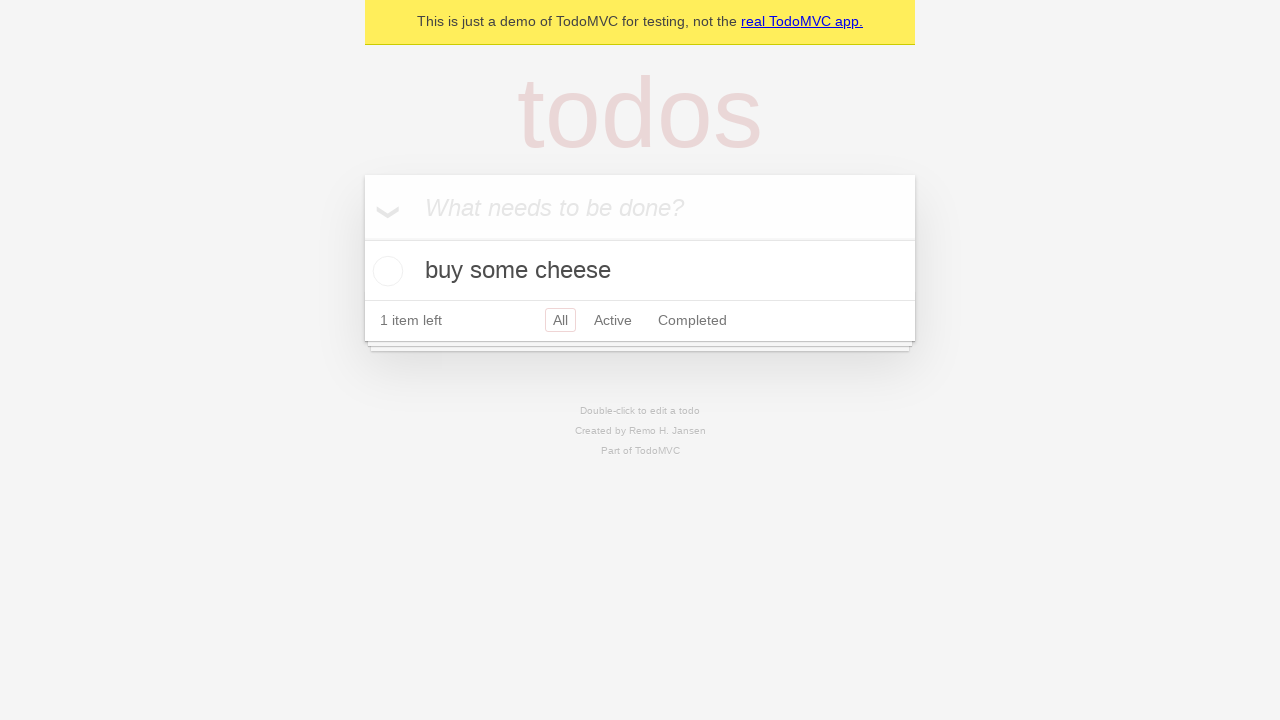

Filled todo input with 'feed the cat' on internal:attr=[placeholder="What needs to be done?"i]
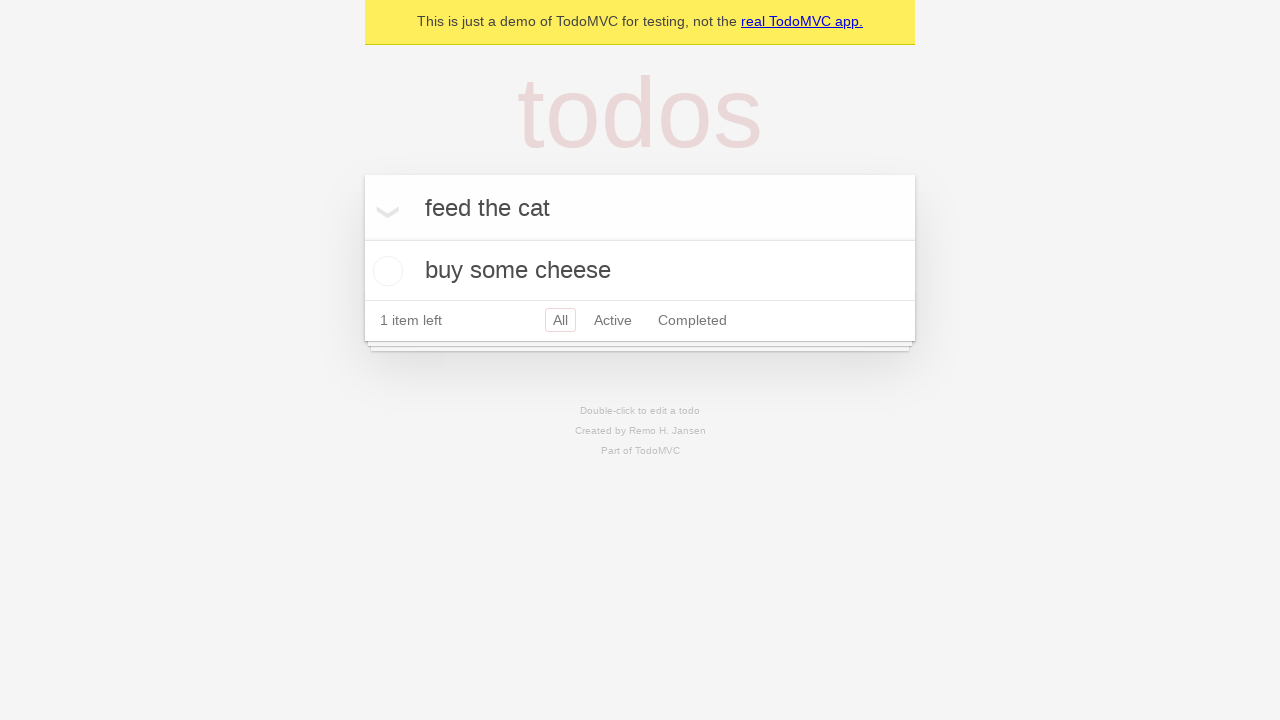

Pressed Enter to create second todo on internal:attr=[placeholder="What needs to be done?"i]
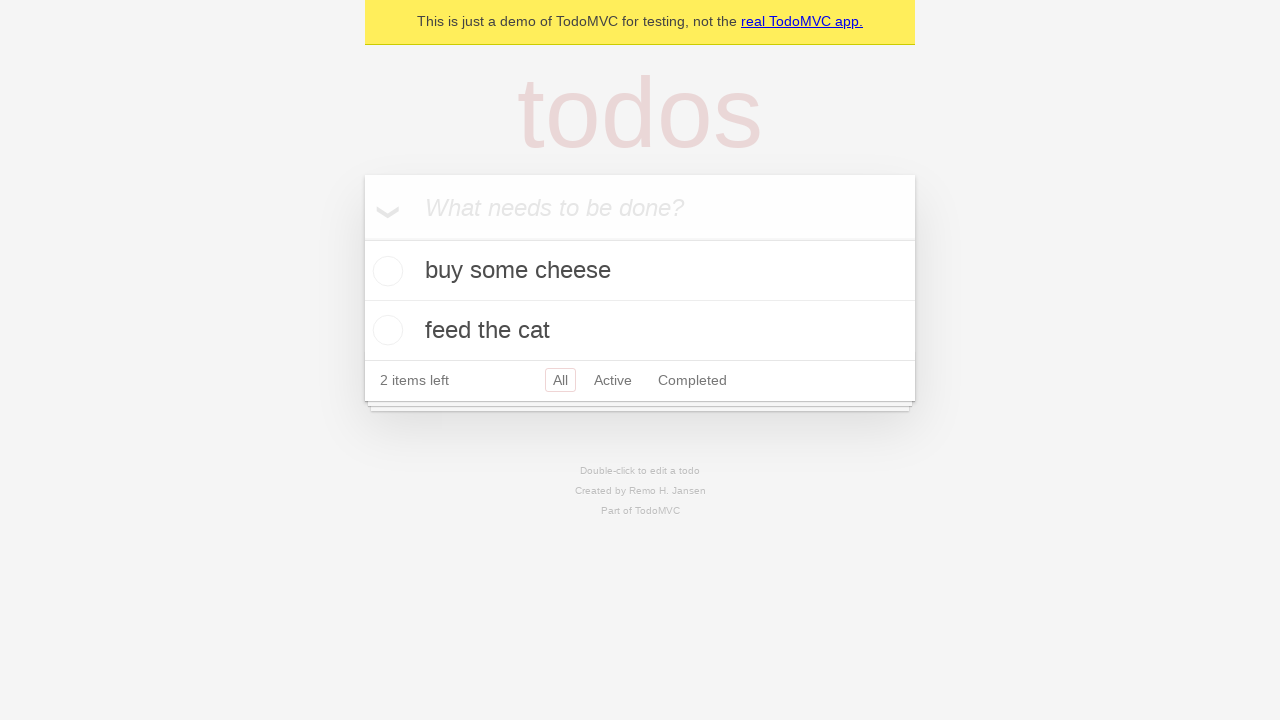

Filled todo input with 'book a doctors appointment' on internal:attr=[placeholder="What needs to be done?"i]
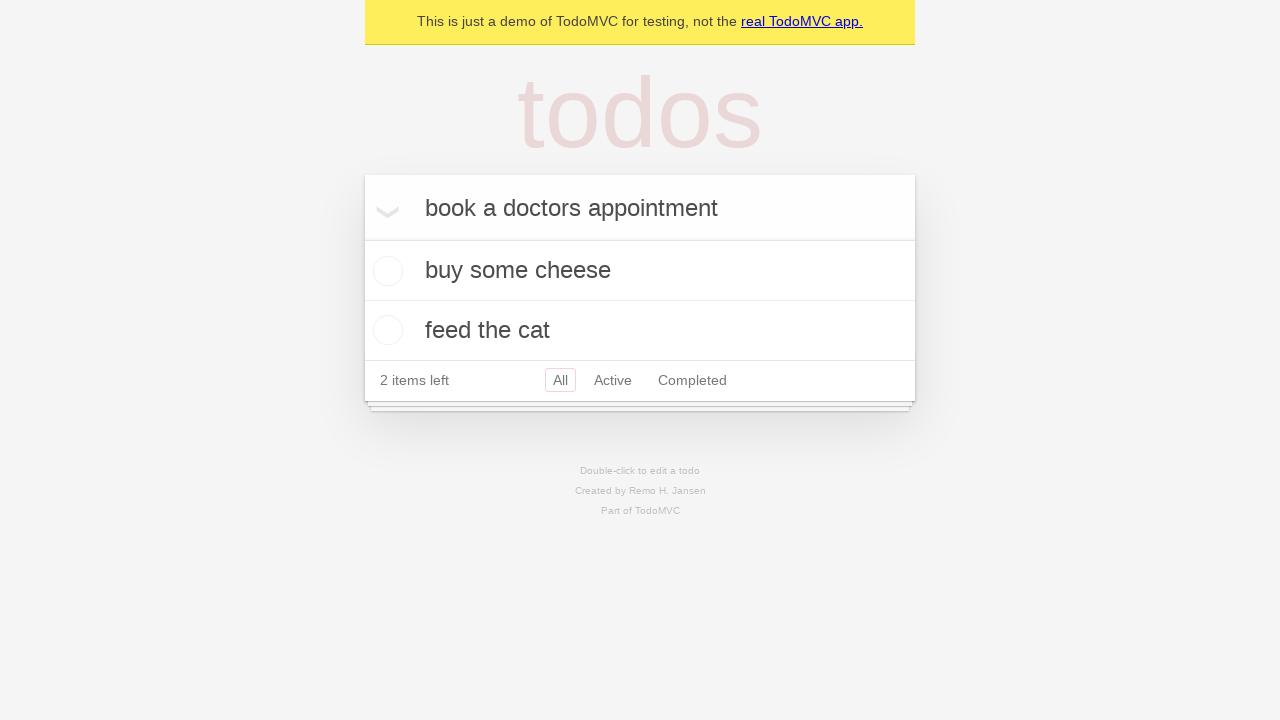

Pressed Enter to create third todo on internal:attr=[placeholder="What needs to be done?"i]
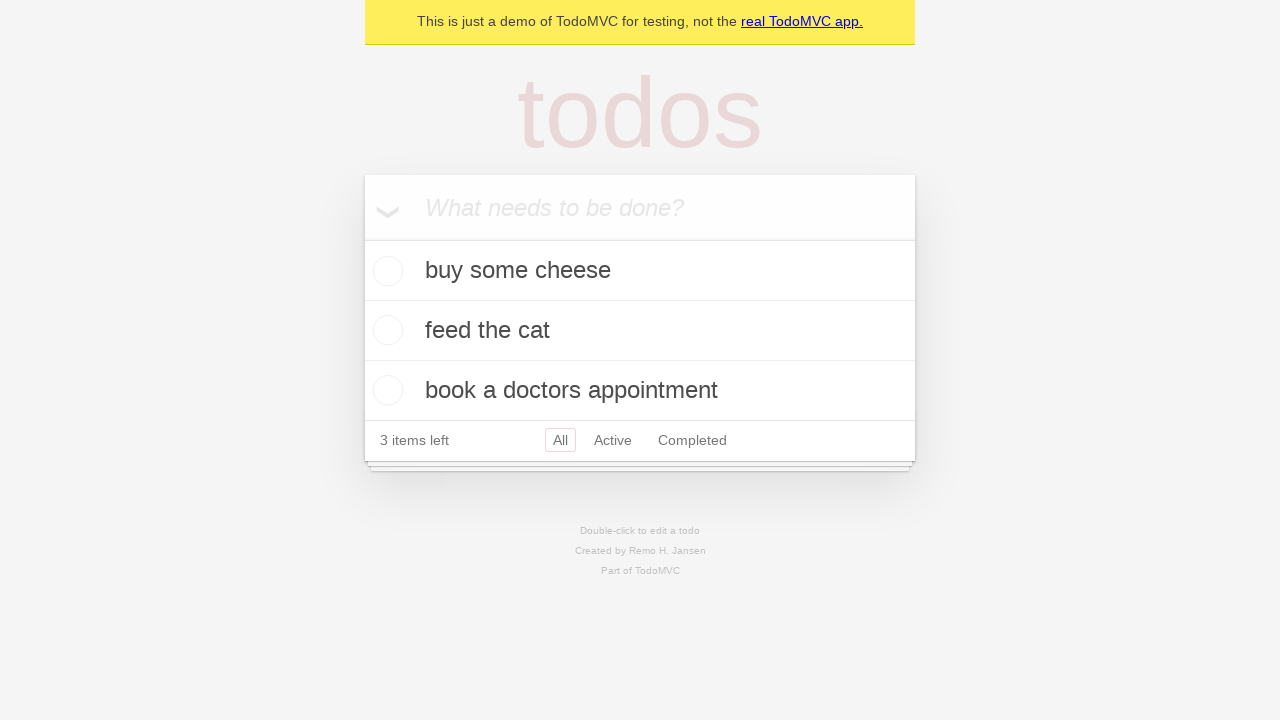

Double-clicked second todo to enter edit mode at (640, 331) on internal:testid=[data-testid="todo-item"s] >> nth=1
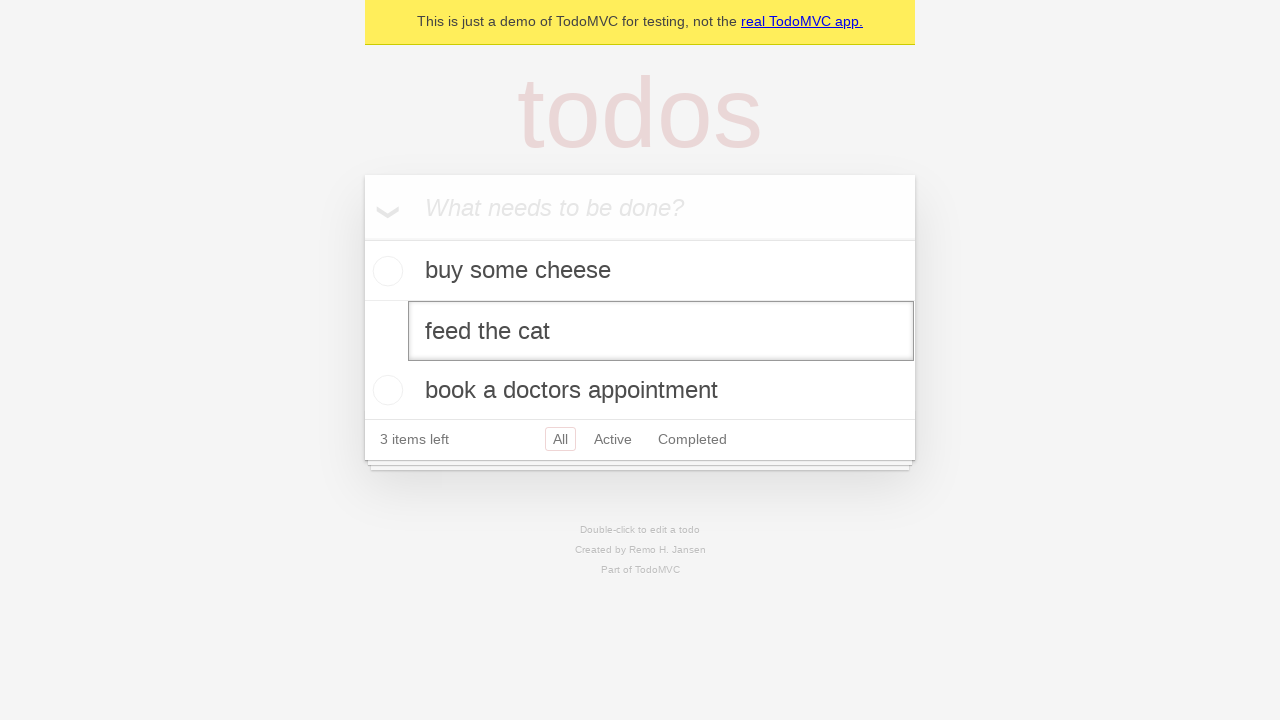

Filled edit field with text containing leading and trailing spaces on internal:testid=[data-testid="todo-item"s] >> nth=1 >> internal:role=textbox[nam
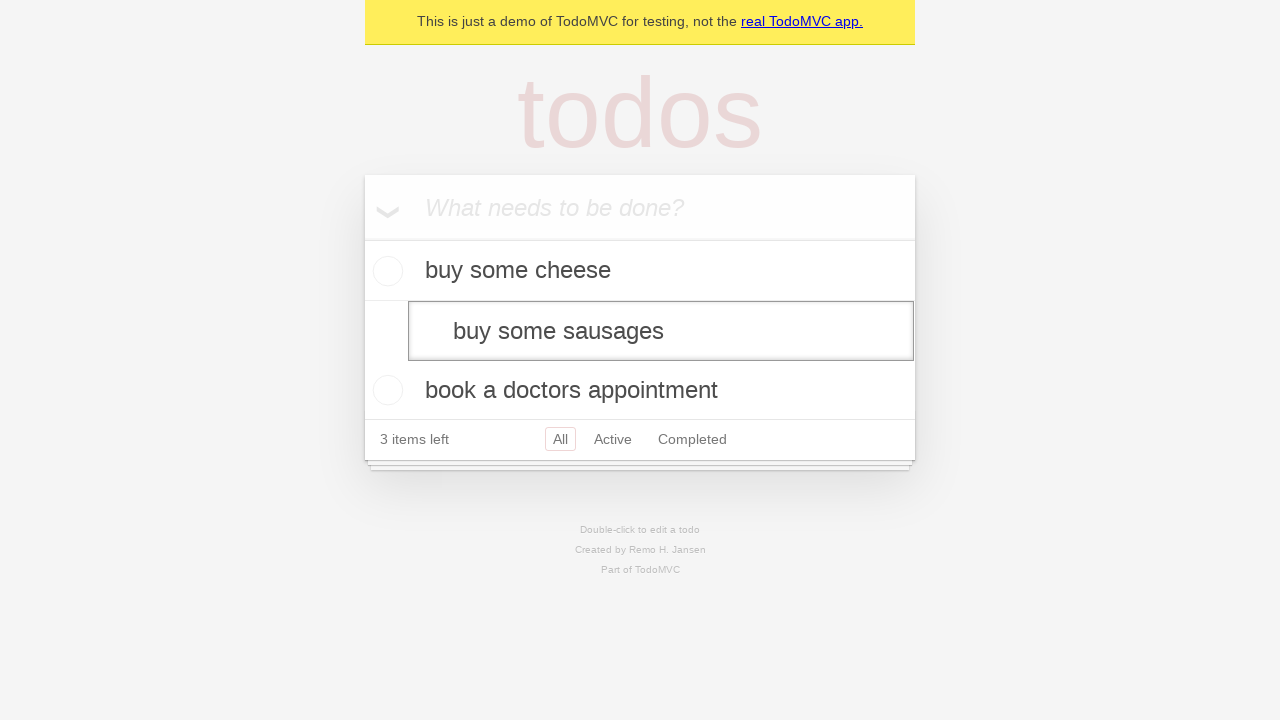

Pressed Enter to save edited todo with trimmed text on internal:testid=[data-testid="todo-item"s] >> nth=1 >> internal:role=textbox[nam
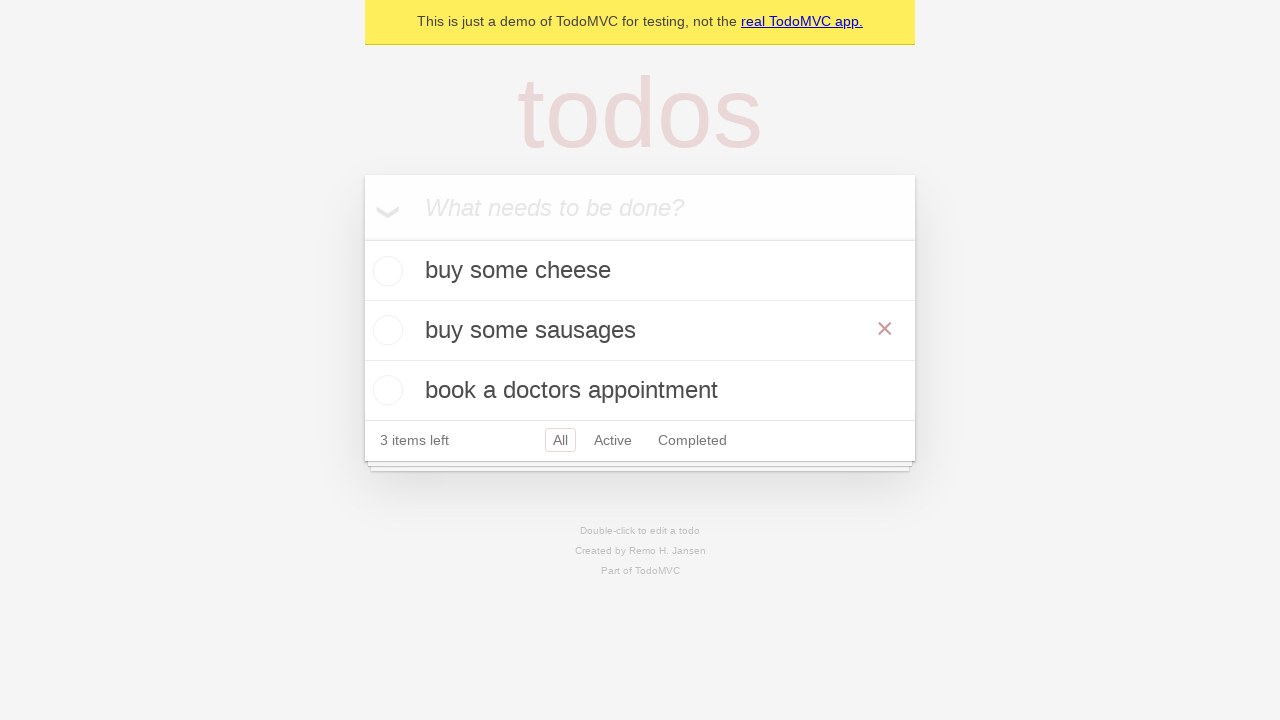

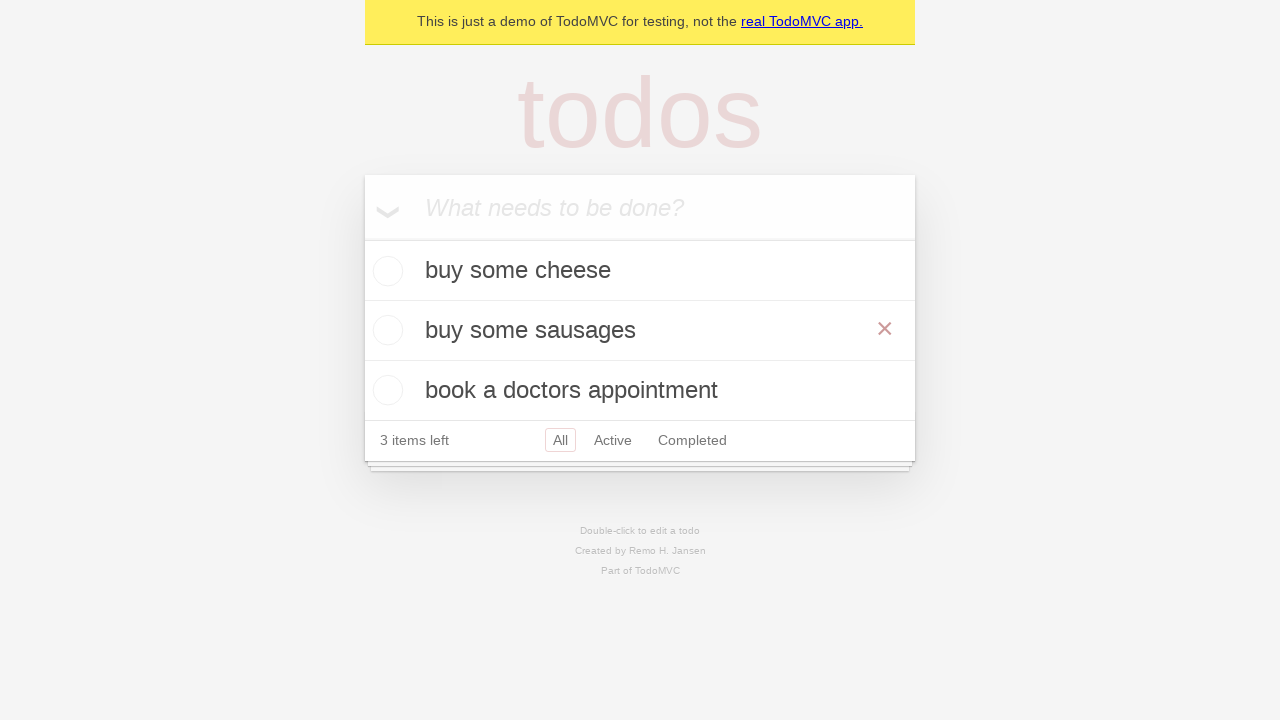